Tests the checkout flow on Greenkart by searching for products, adding Cashews to cart, and proceeding through checkout to place an order.

Starting URL: https://www.rahulshettyacademy.com/seleniumPractise/#/

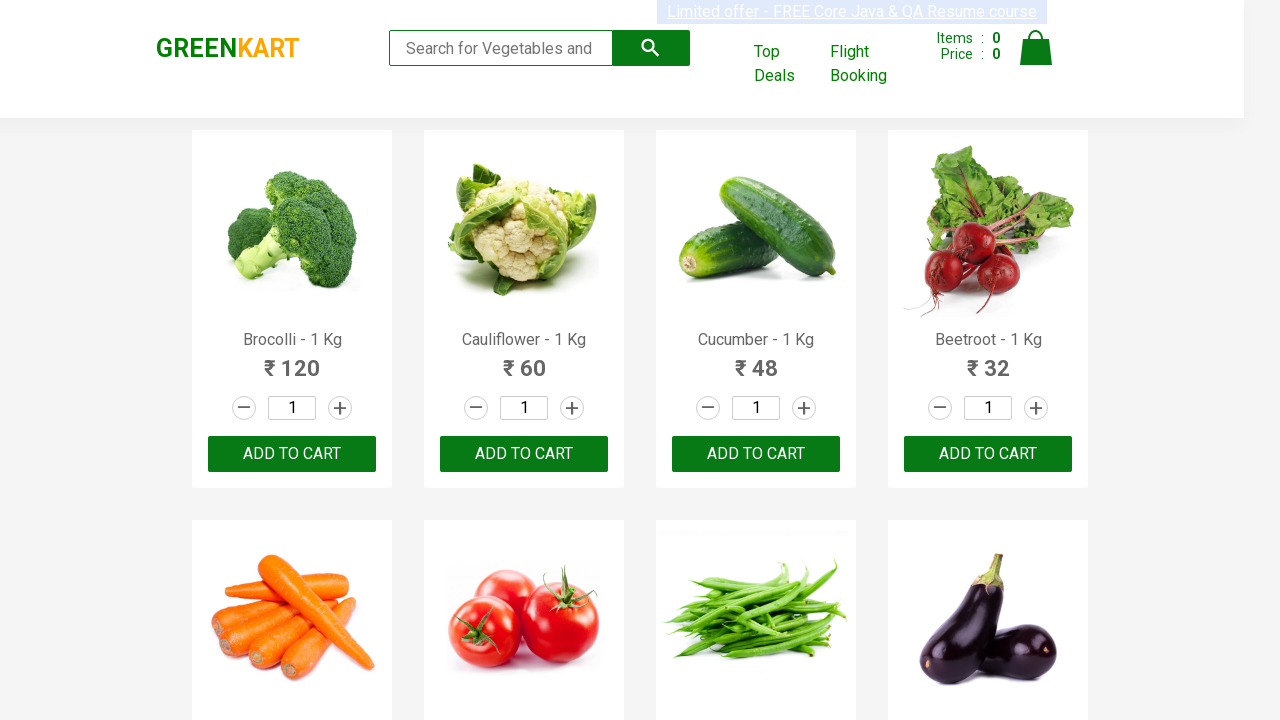

Filled search field with 'ca' to find Cashews on input.search-keyword
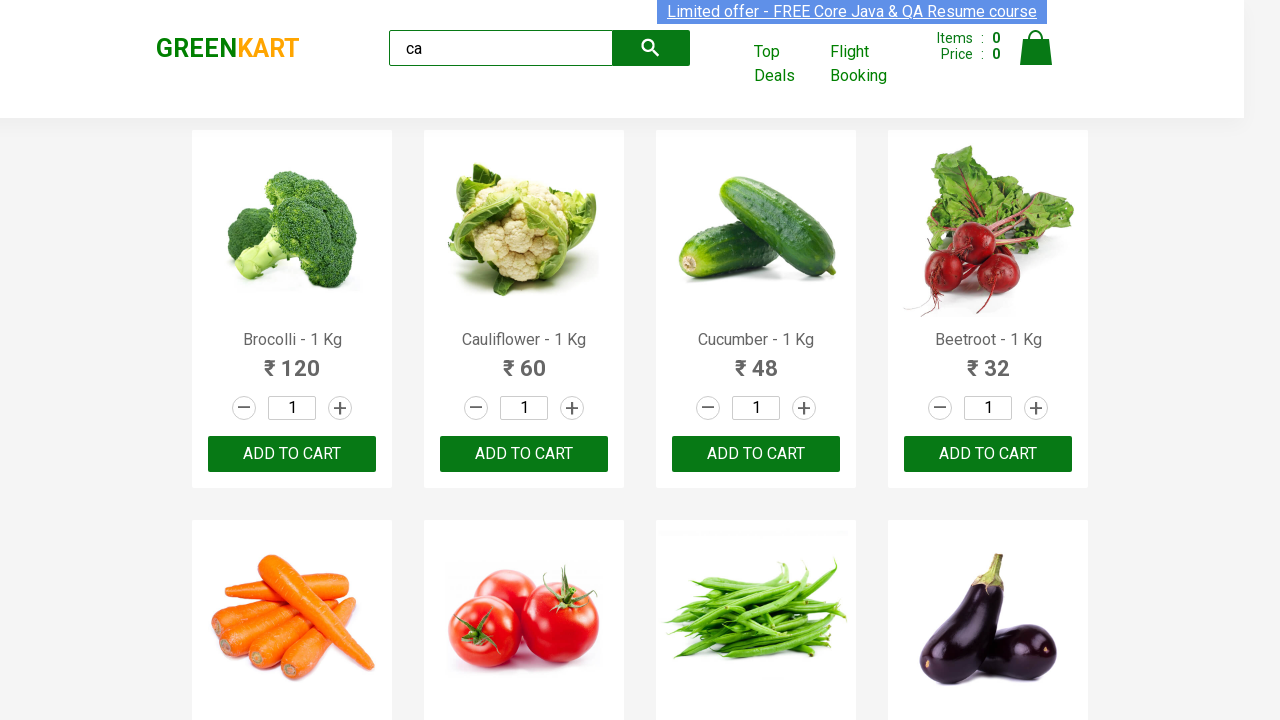

Waited for products to filter
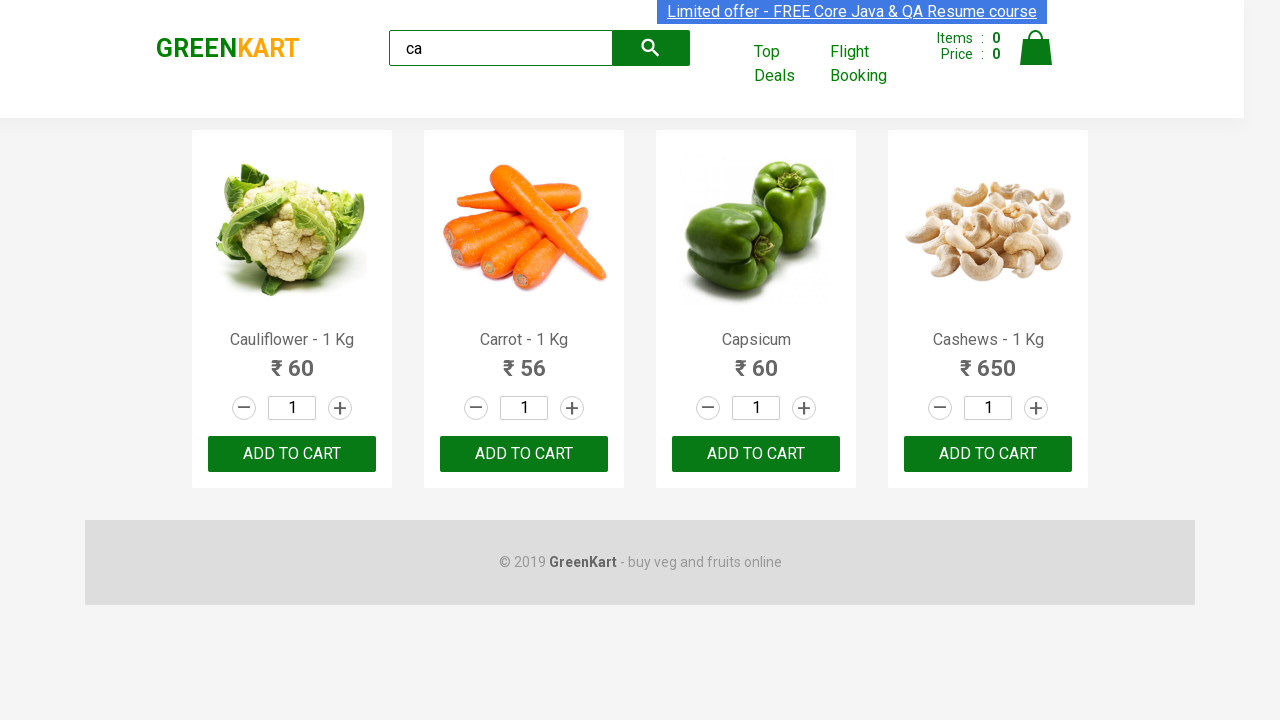

Located all product elements
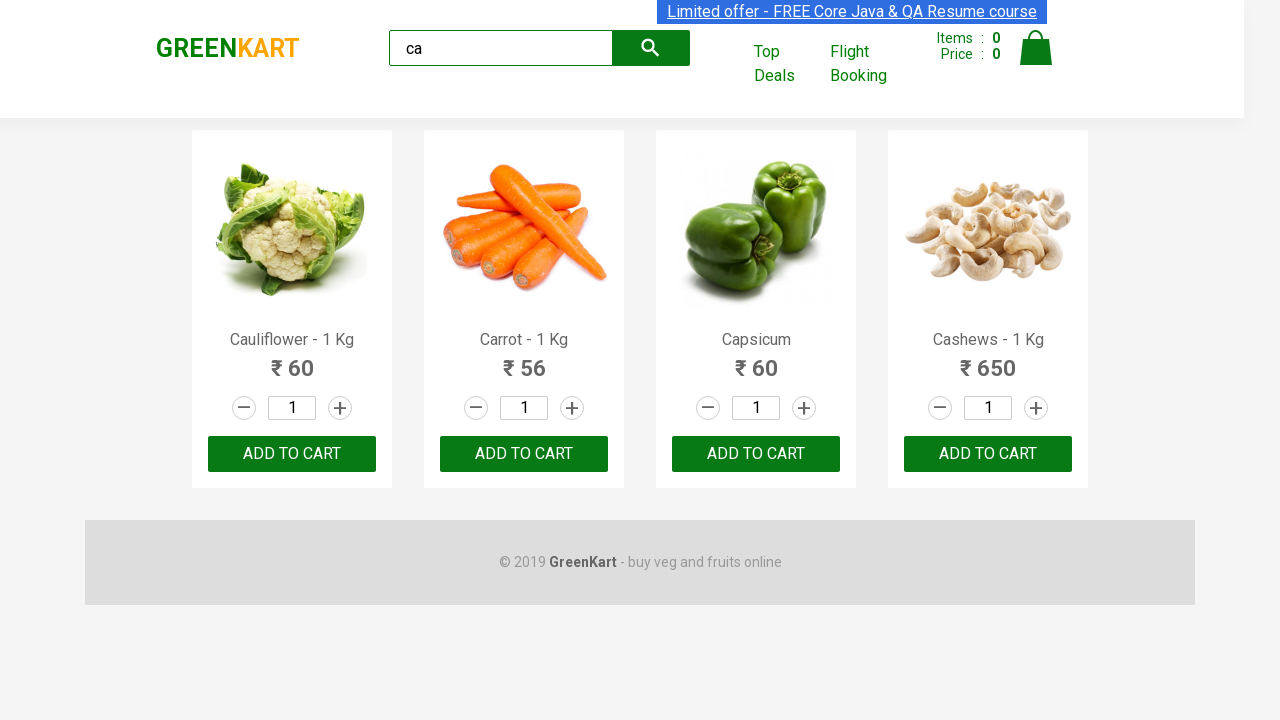

Found and clicked 'Add to cart' button for Cashews product at (988, 454) on .products .product >> nth=3 >> button
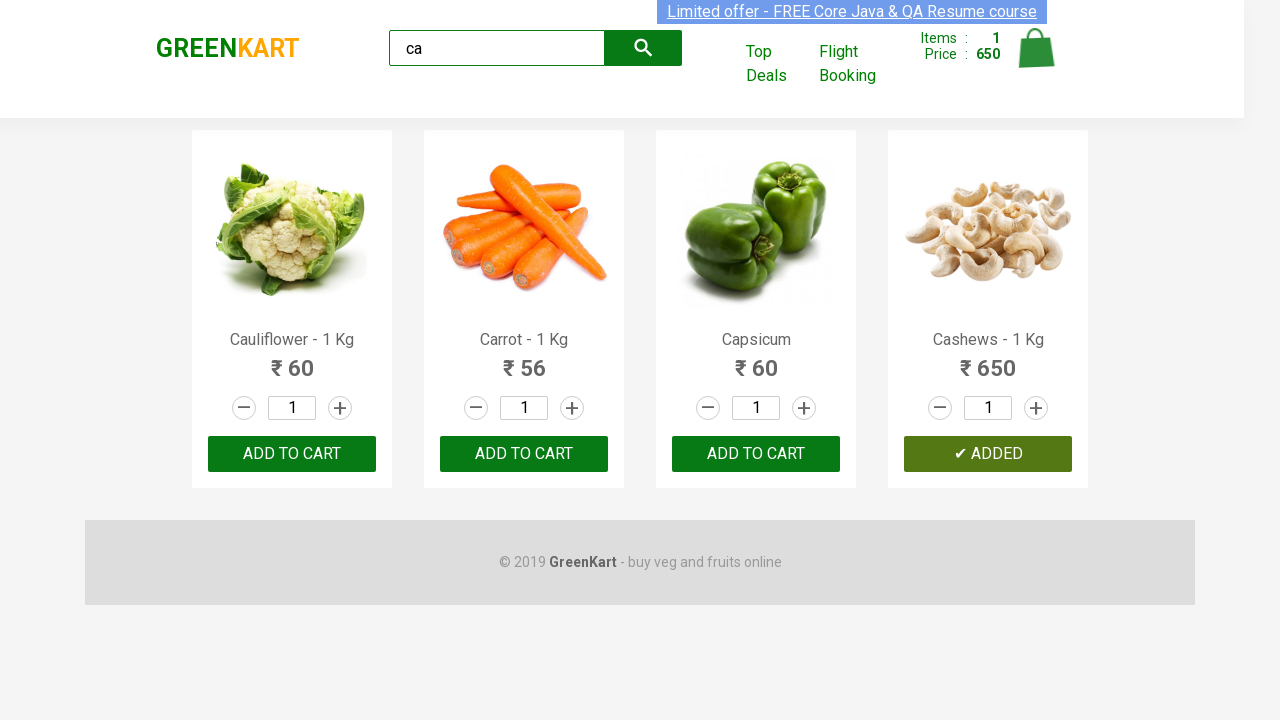

Clicked cart icon to view cart at (1036, 48) on .cart-icon > img
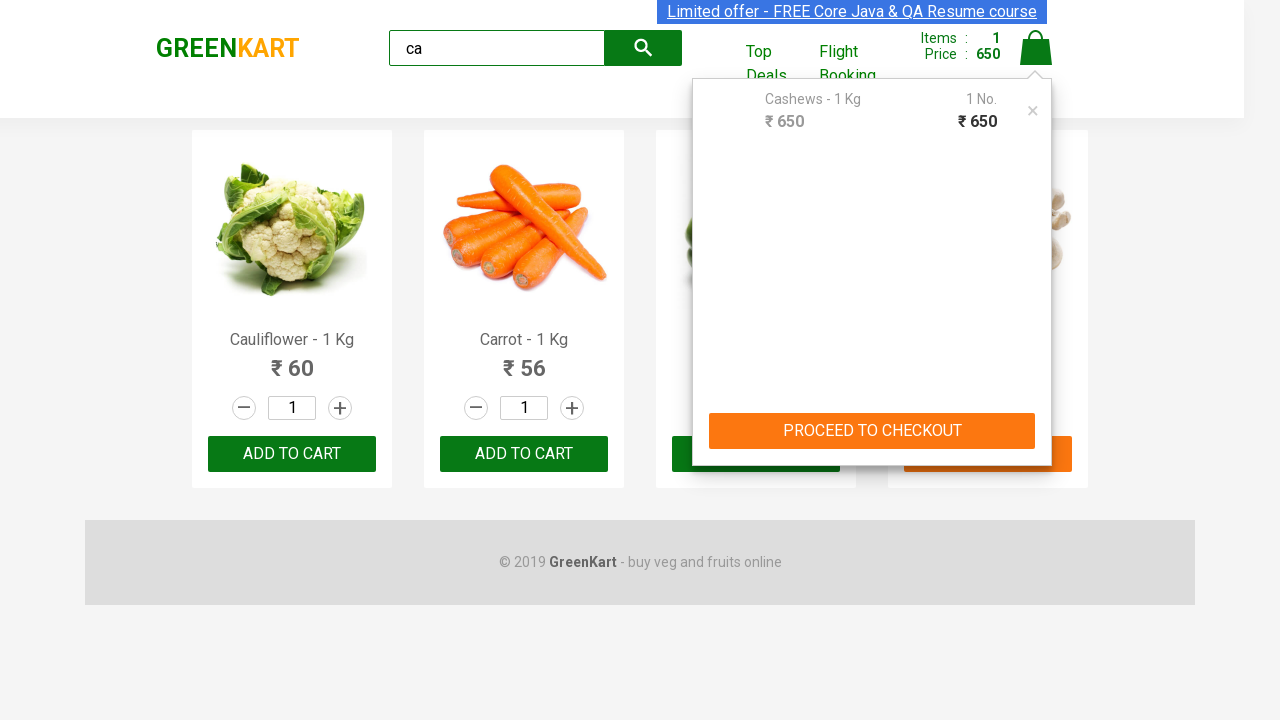

Clicked 'PROCEED TO CHECKOUT' button at (872, 431) on text=PROCEED TO CHECKOUT
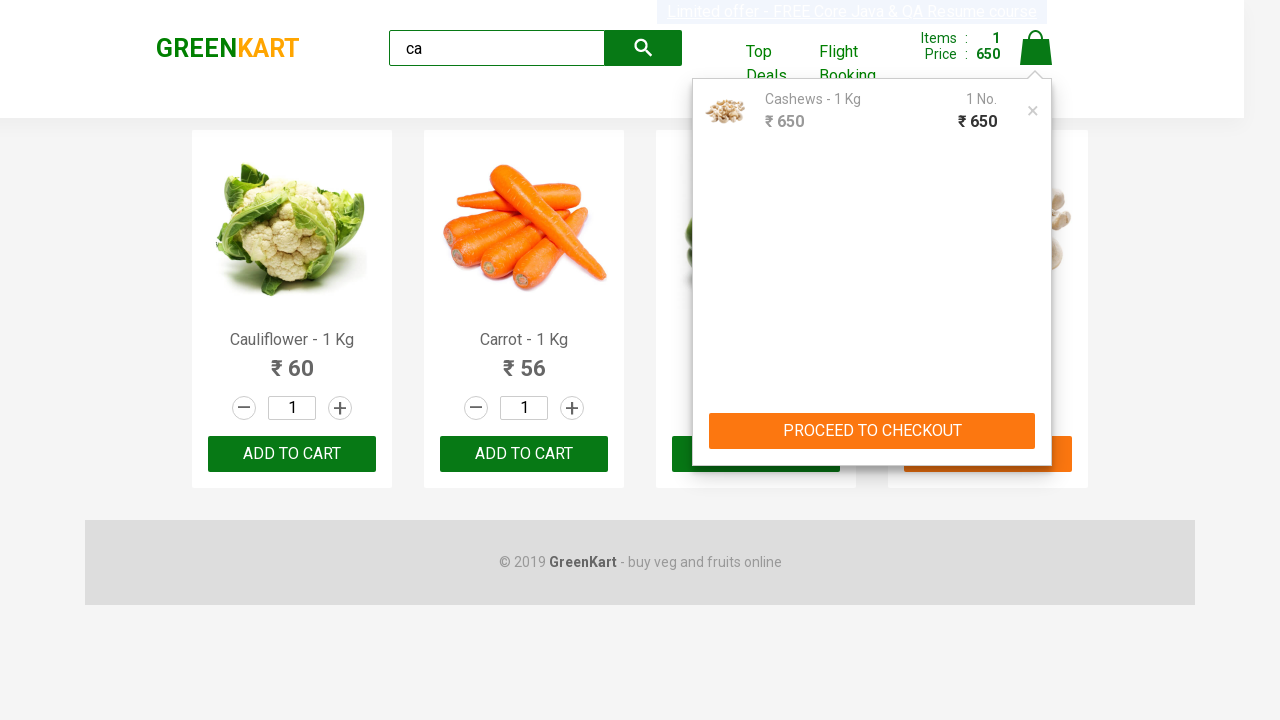

Clicked 'Place Order' button to complete checkout at (1036, 420) on text=Place Order
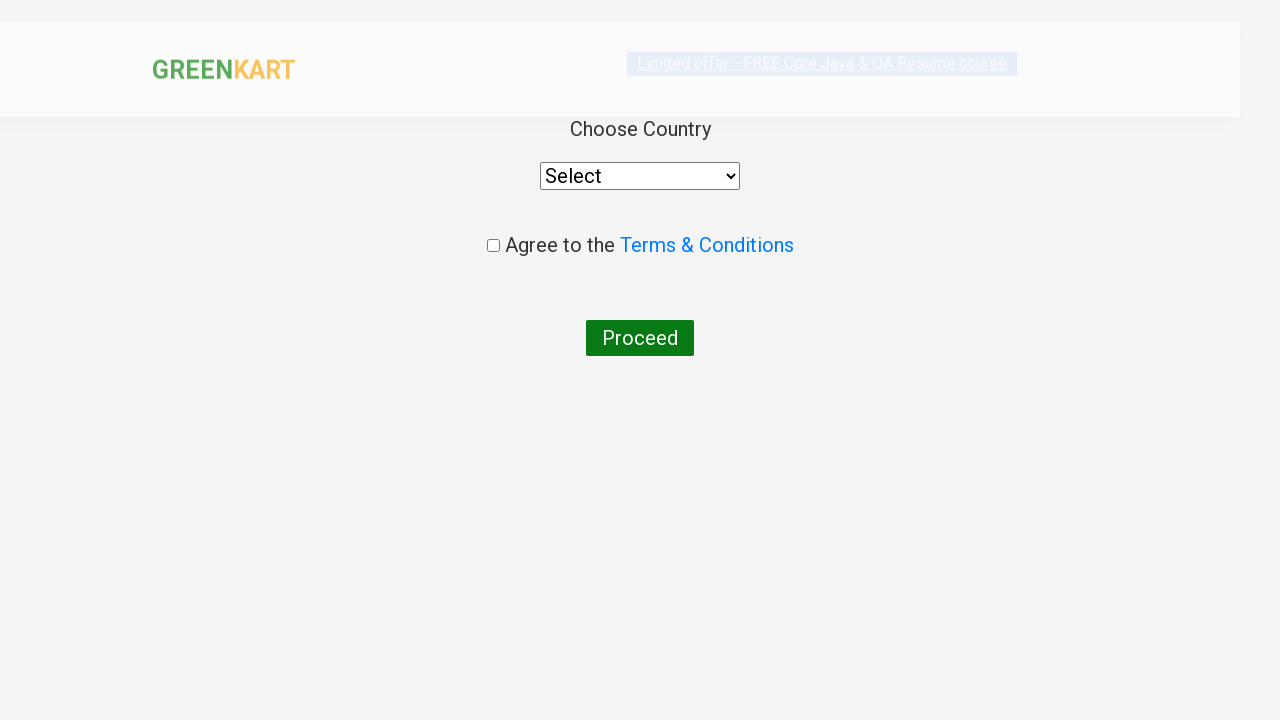

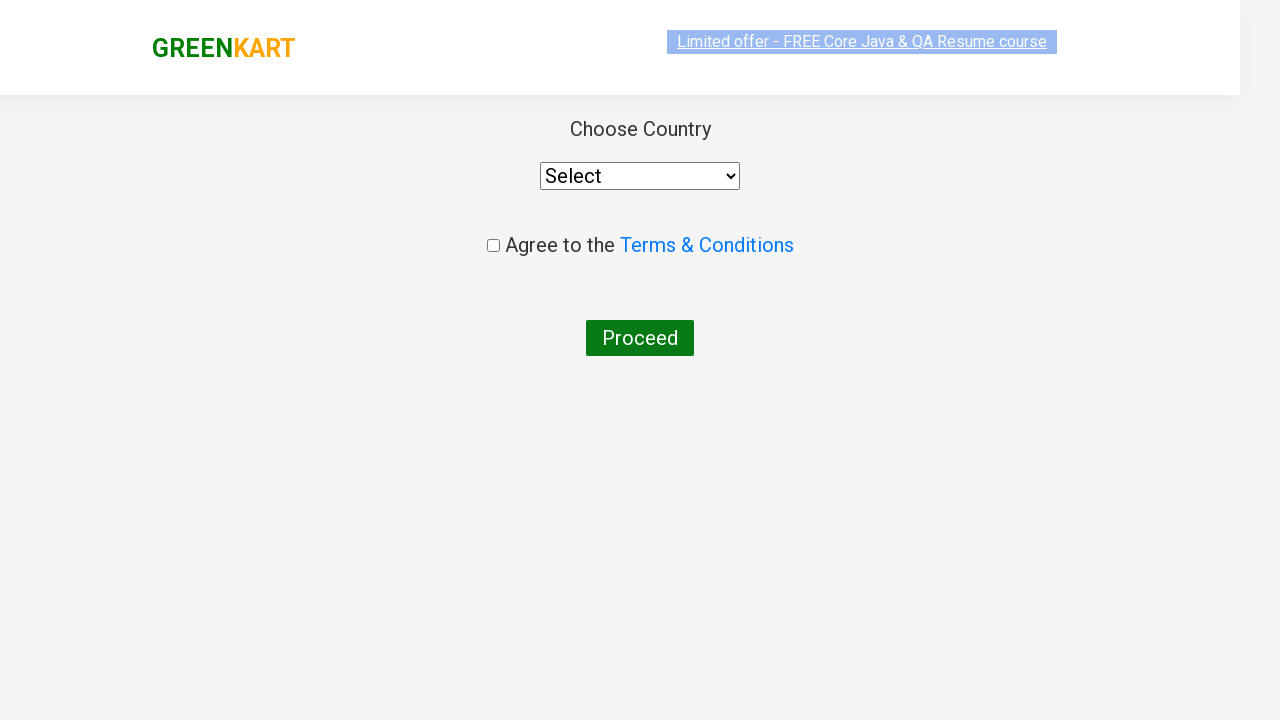